Tests registration form validation when password is less than 6 characters and verifies minimum length error messages.

Starting URL: https://alada.vn/tai-khoan/dang-ky.html

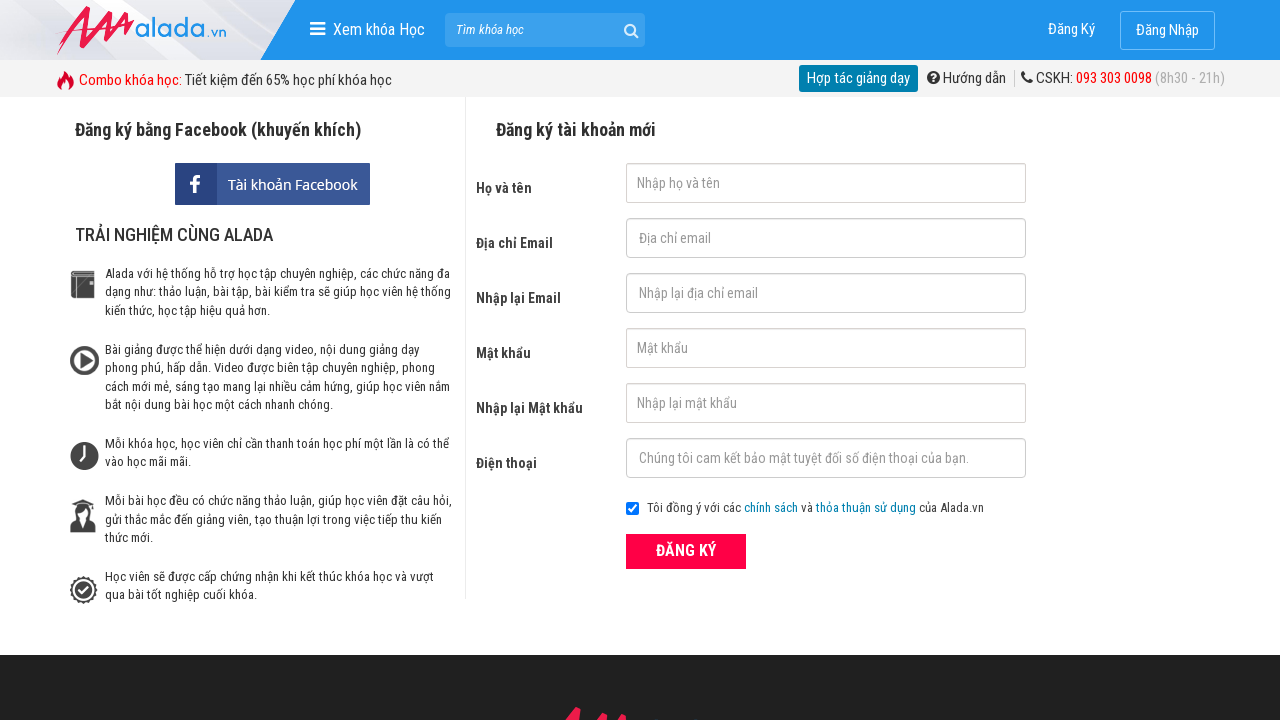

Filled first name field with 'Le Hoang Nam' on #txtFirstname
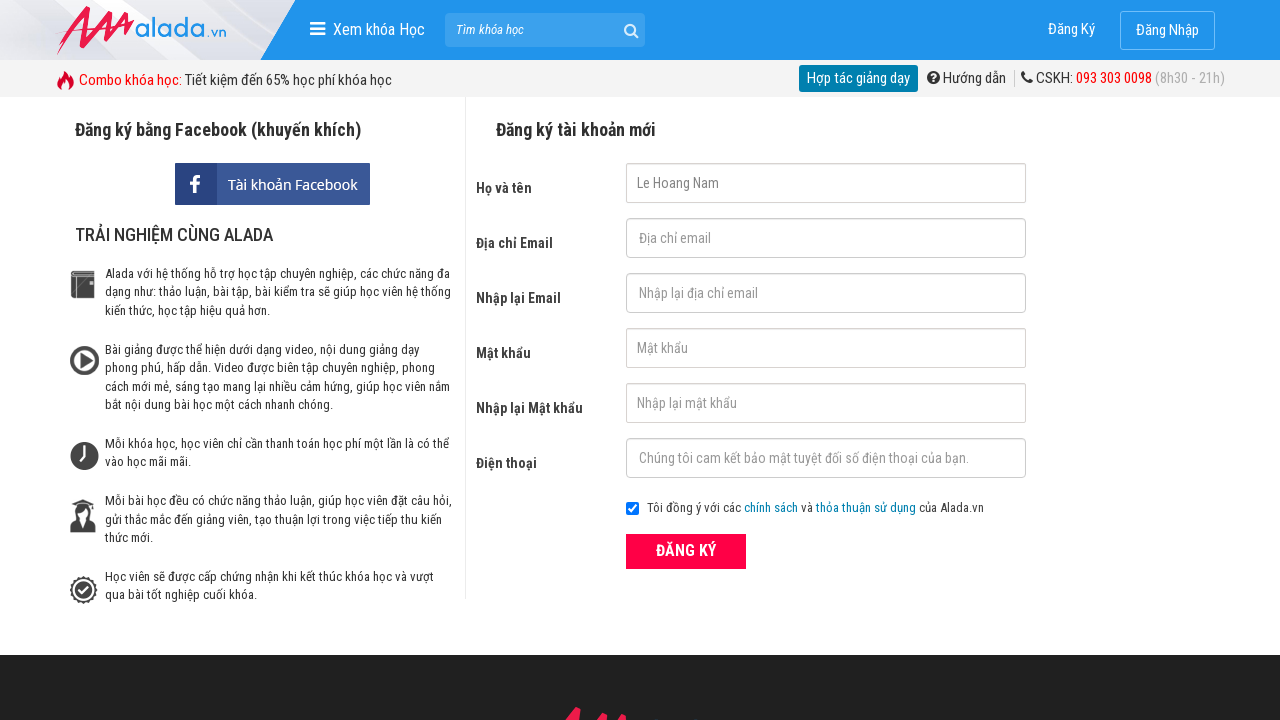

Filled email field with 'lehoangnam@gmail.com' on #txtEmail
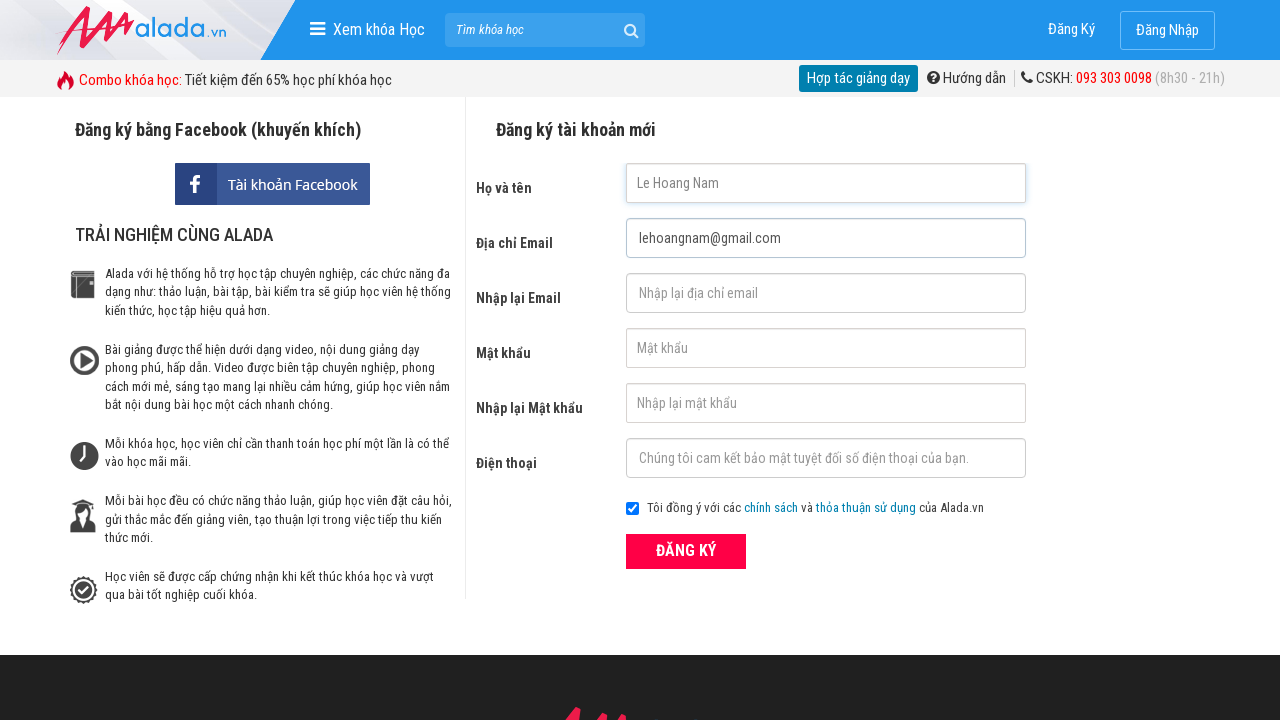

Filled confirm email field with 'lehoangnam@gmail.com' on #txtCEmail
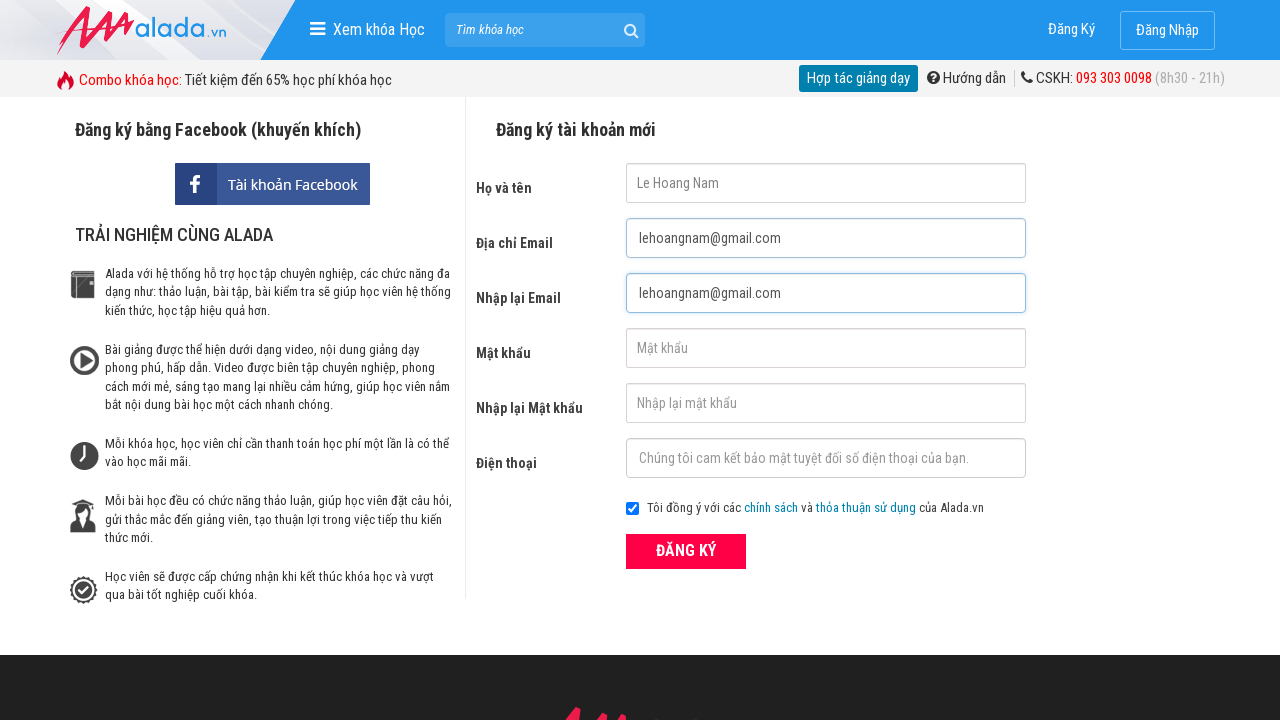

Filled password field with '123' (less than 6 characters) on #txtPassword
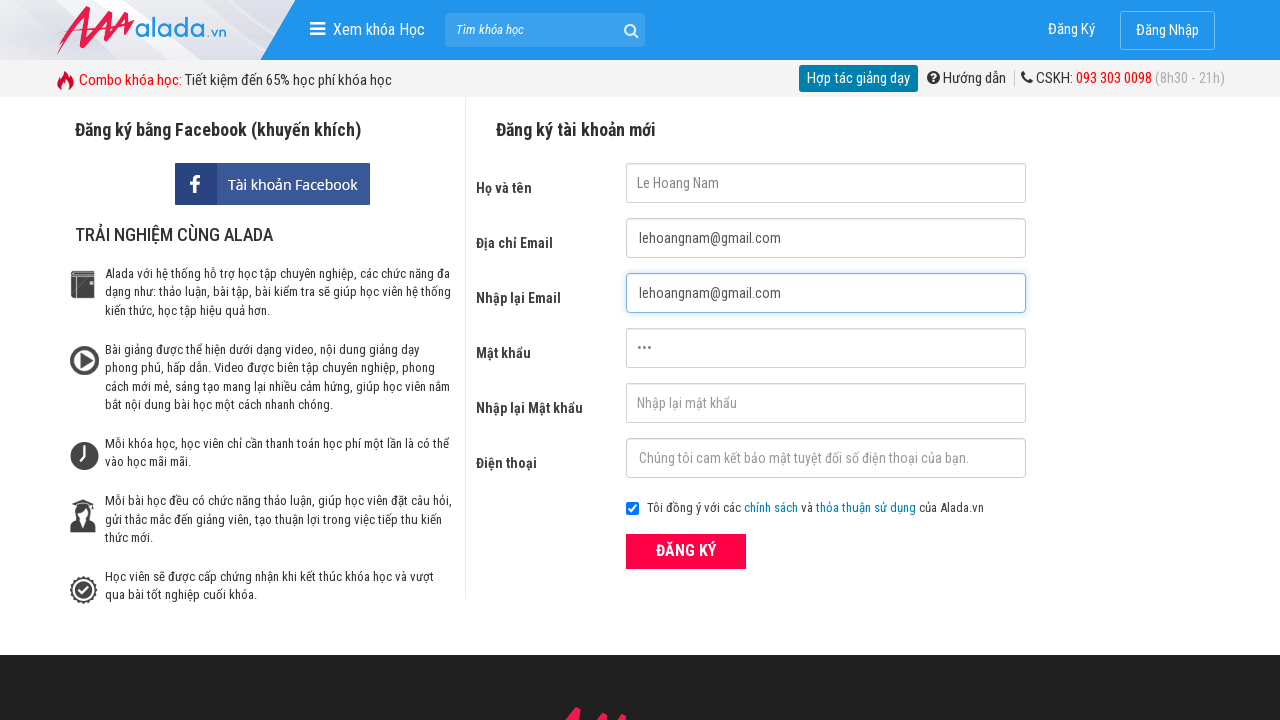

Filled confirm password field with '123' (less than 6 characters) on #txtCPassword
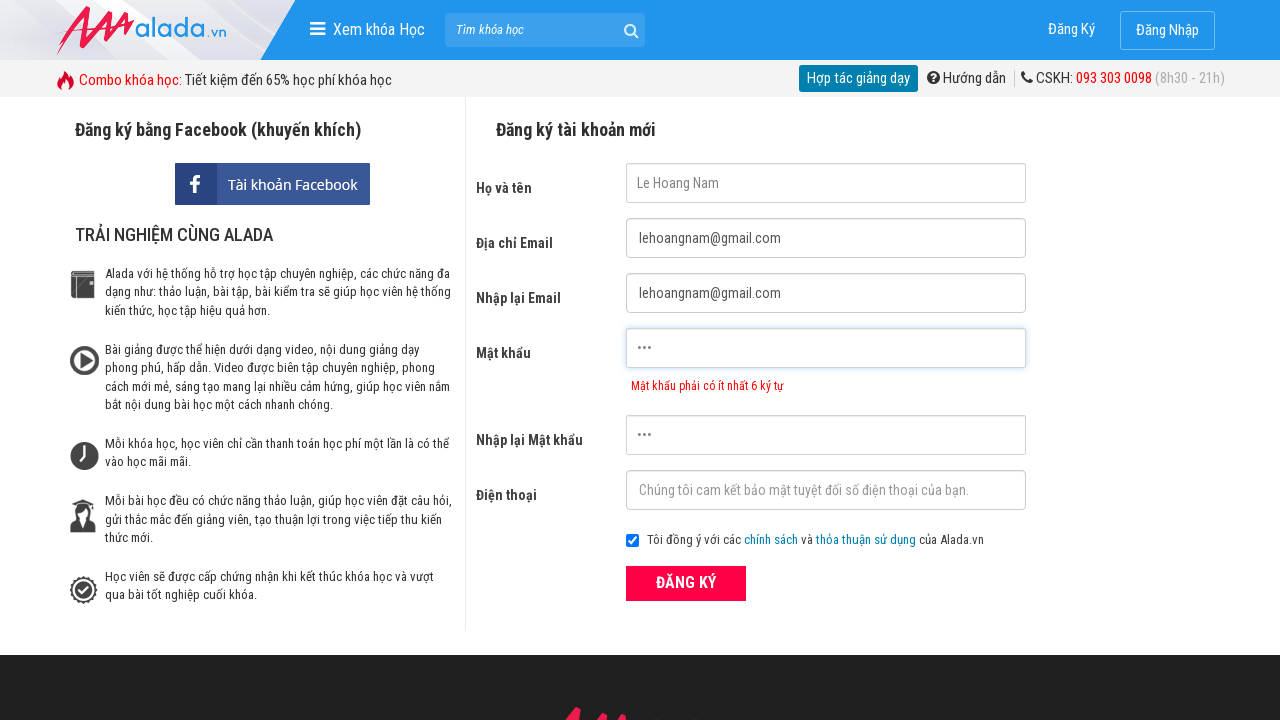

Filled phone field with '0934567890' on #txtPhone
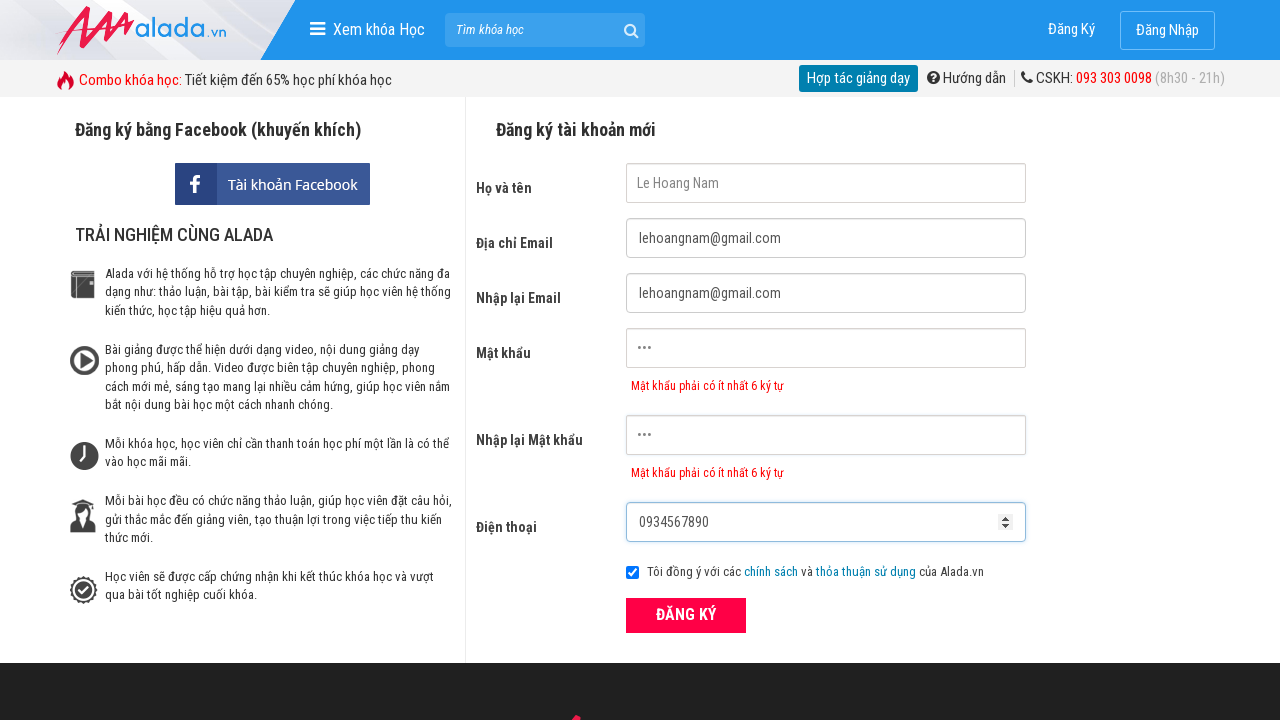

Clicked ĐĂNG KÝ (register) button at (686, 615) on xpath=//form[@id='frmLogin']//button[text()='ĐĂNG KÝ']
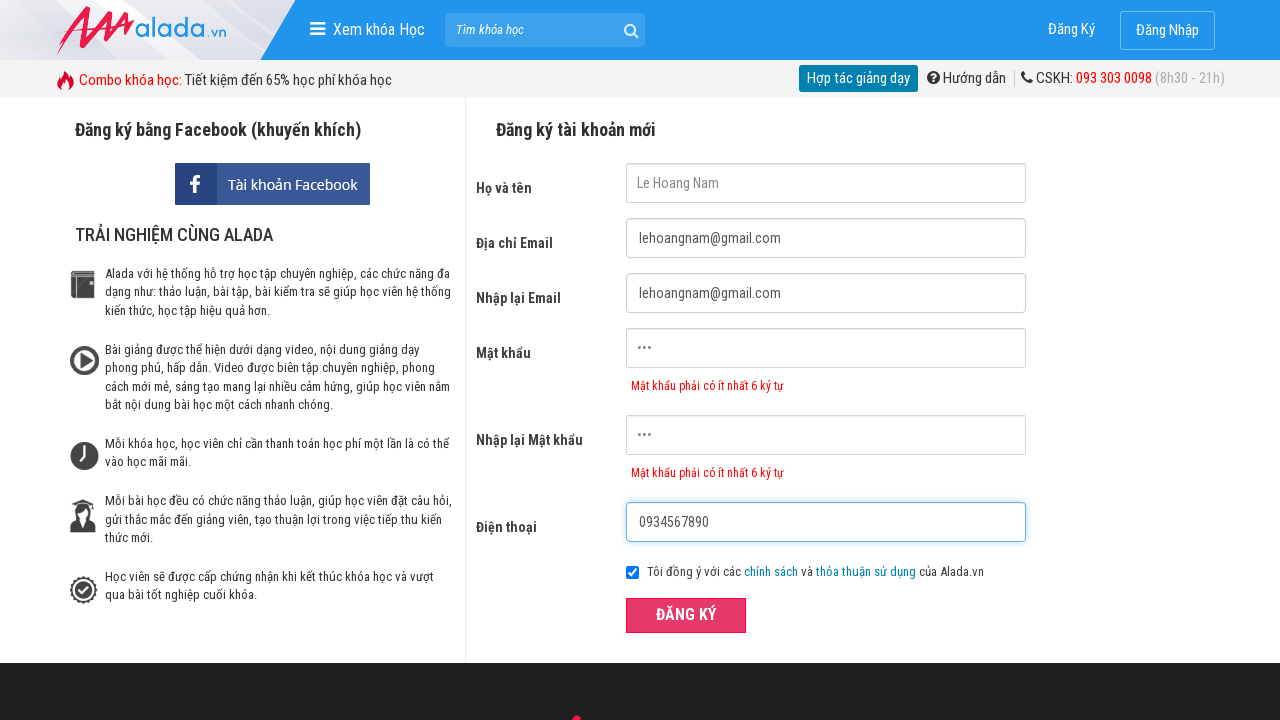

Password error message appeared
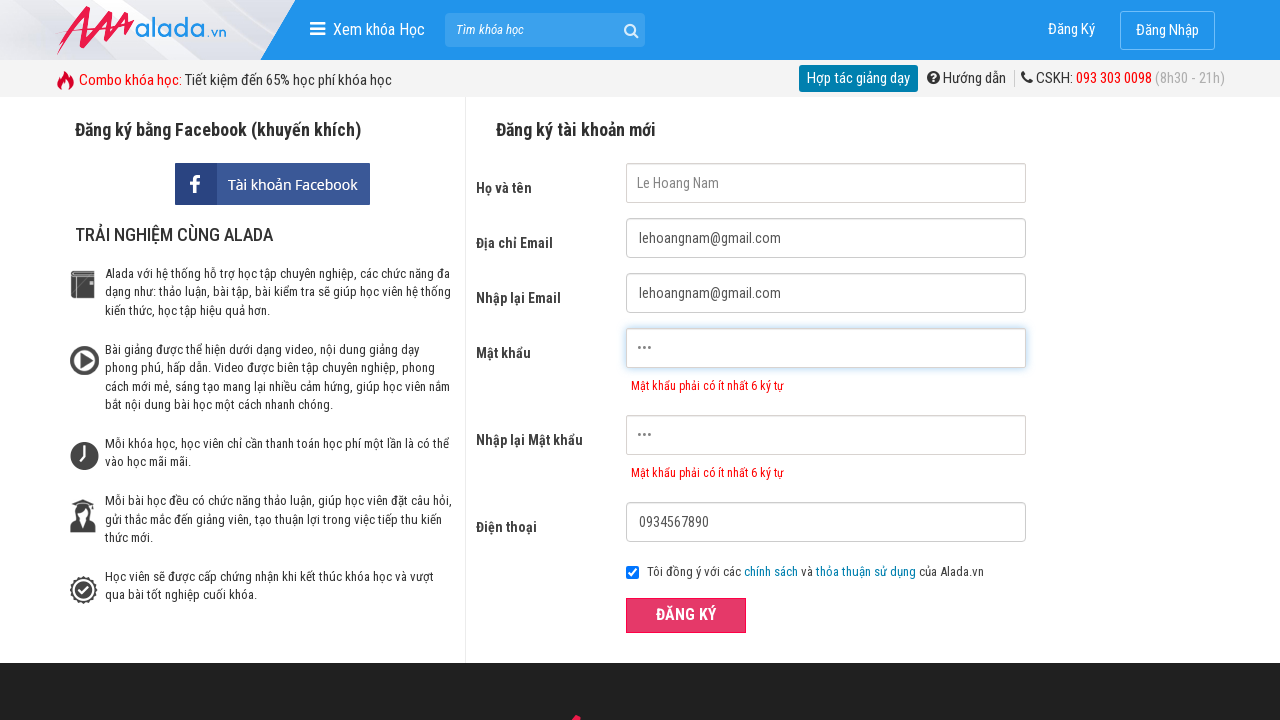

Confirm password error message appeared
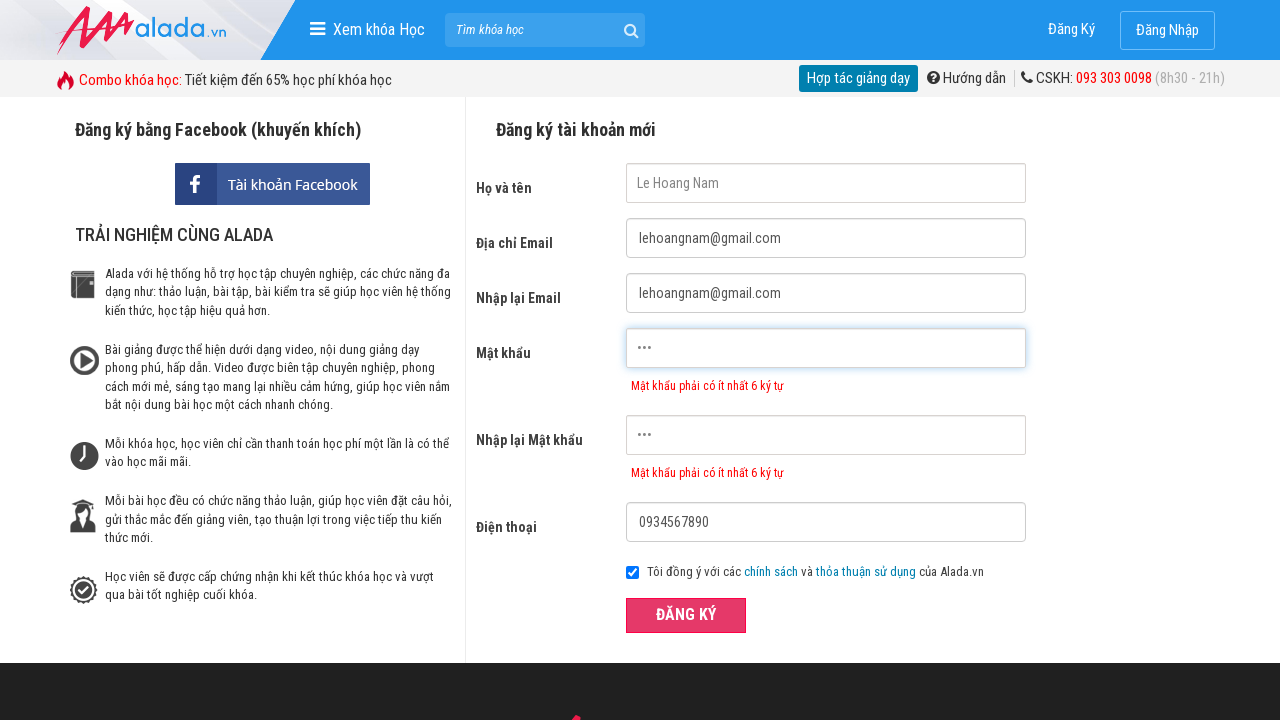

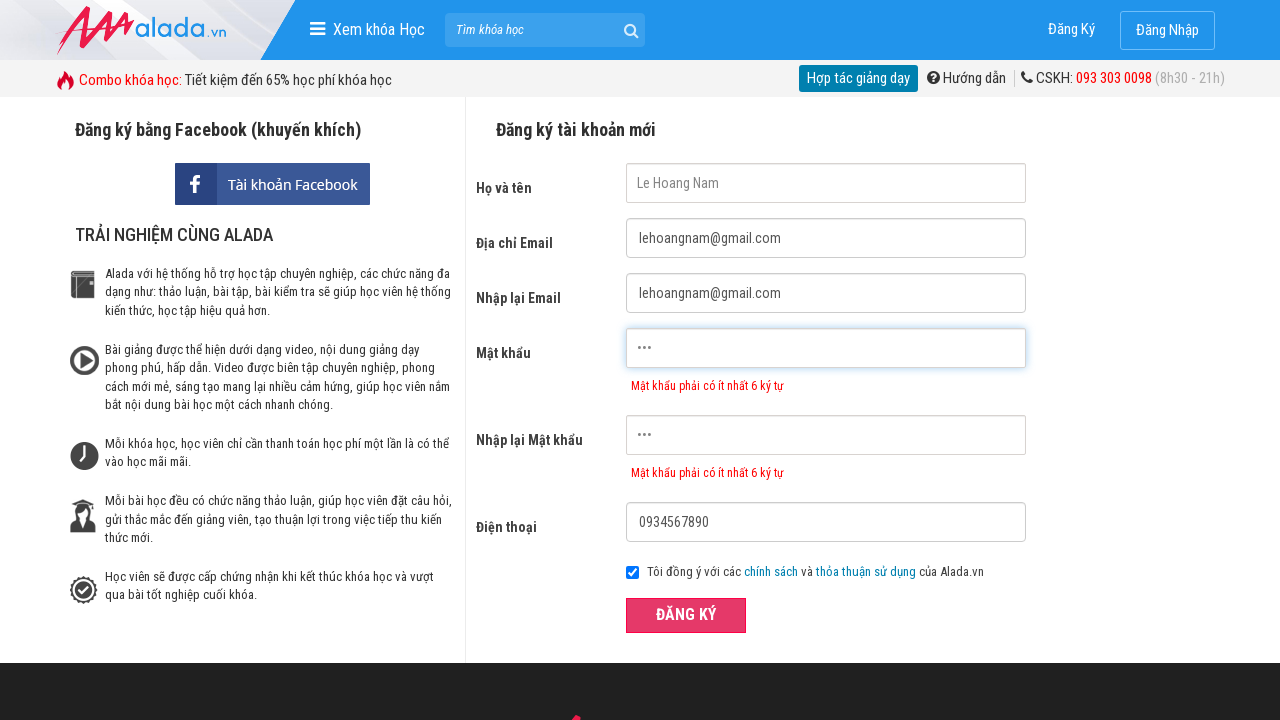